Selects currency values from a static dropdown using different selection methods

Starting URL: https://rahulshettyacademy.com/dropdownsPractise/

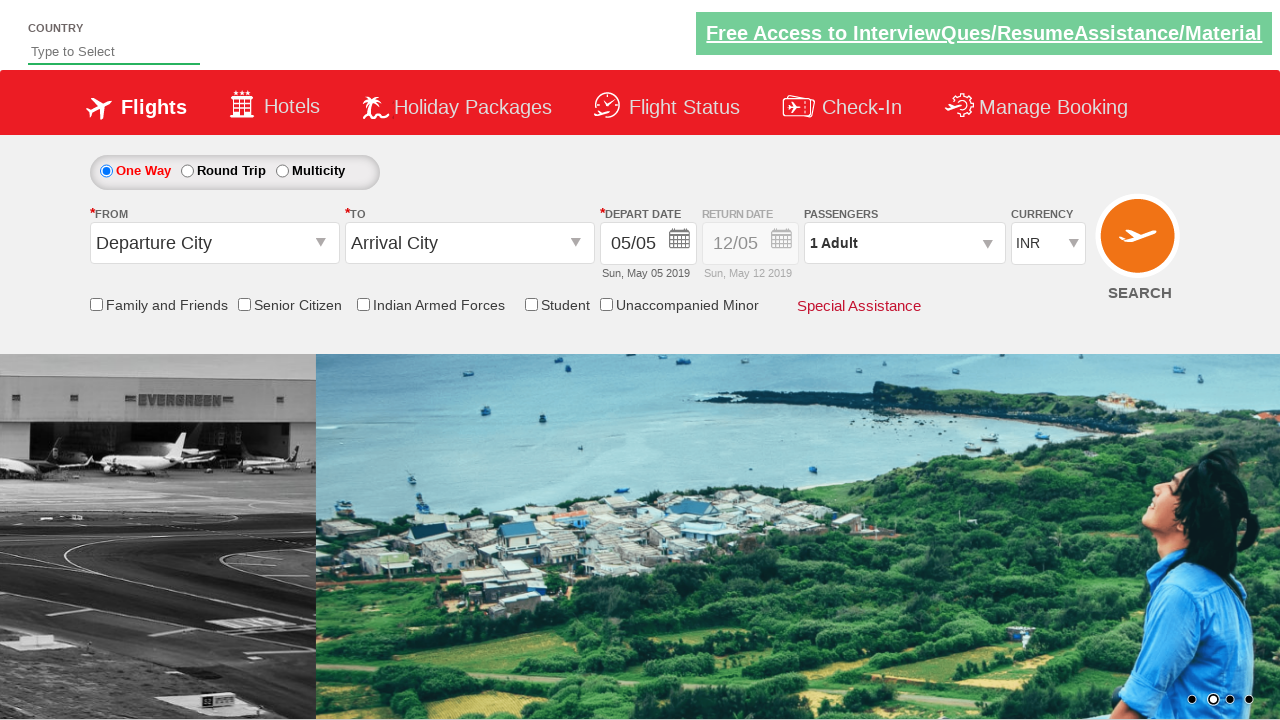

Selected INR currency from dropdown using label on #ctl00_mainContent_DropDownListCurrency
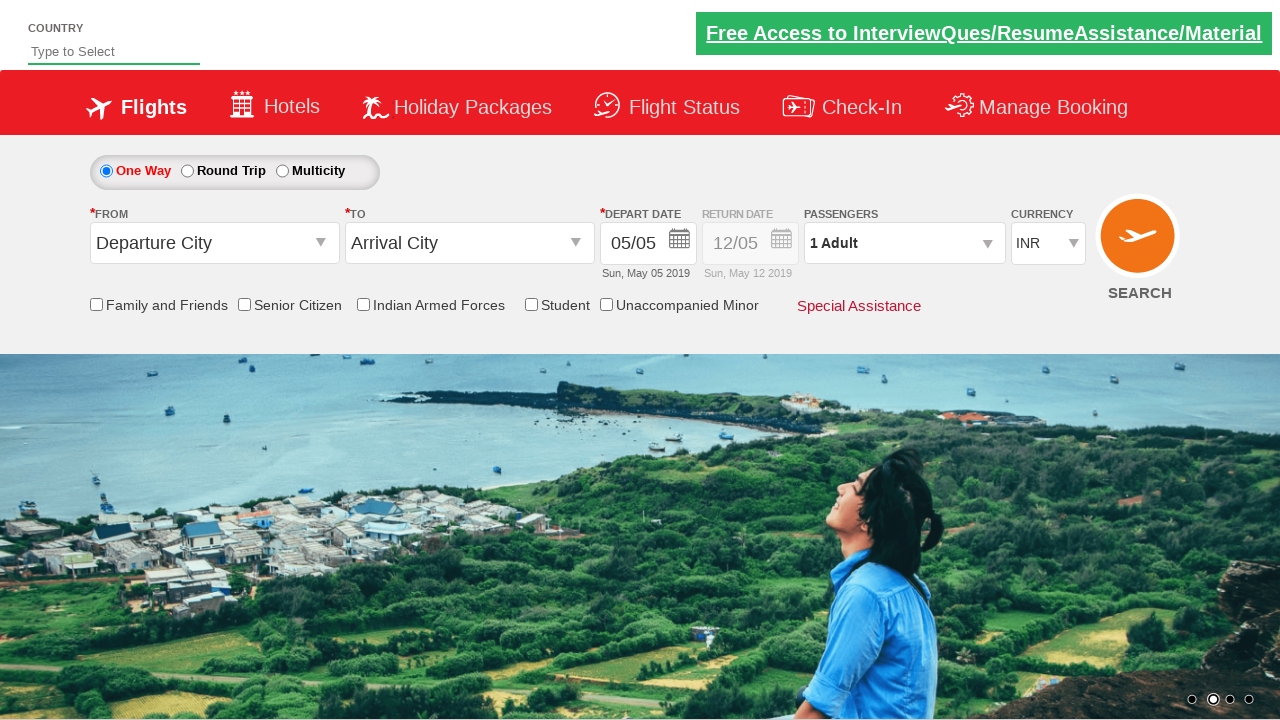

Selected currency from dropdown using index 3 on #ctl00_mainContent_DropDownListCurrency
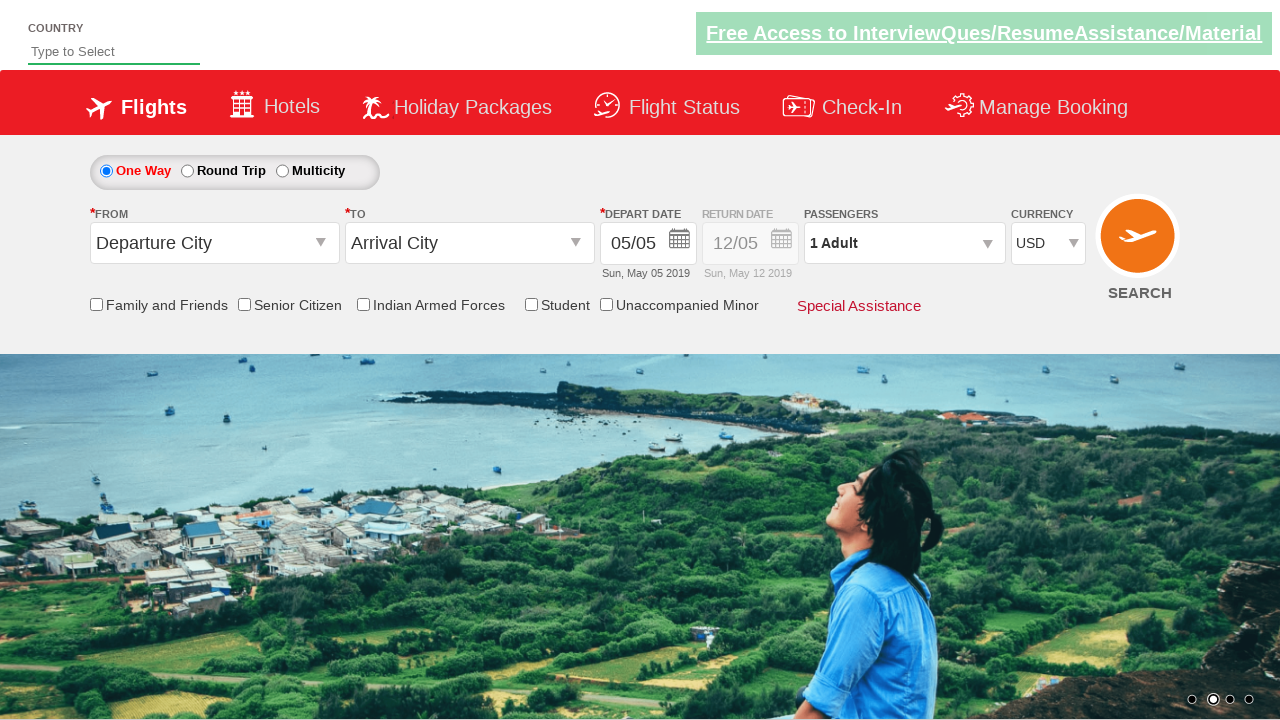

Selected AED currency from dropdown using value on #ctl00_mainContent_DropDownListCurrency
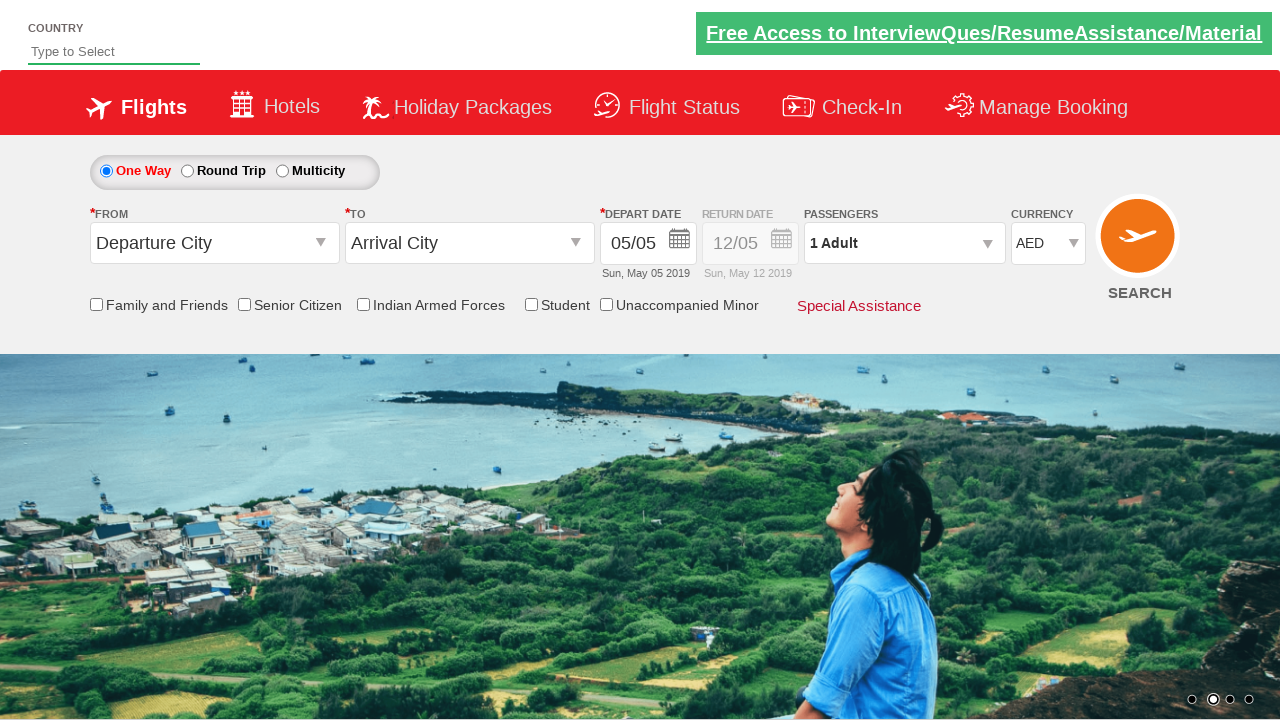

Retrieved selected option text: AED
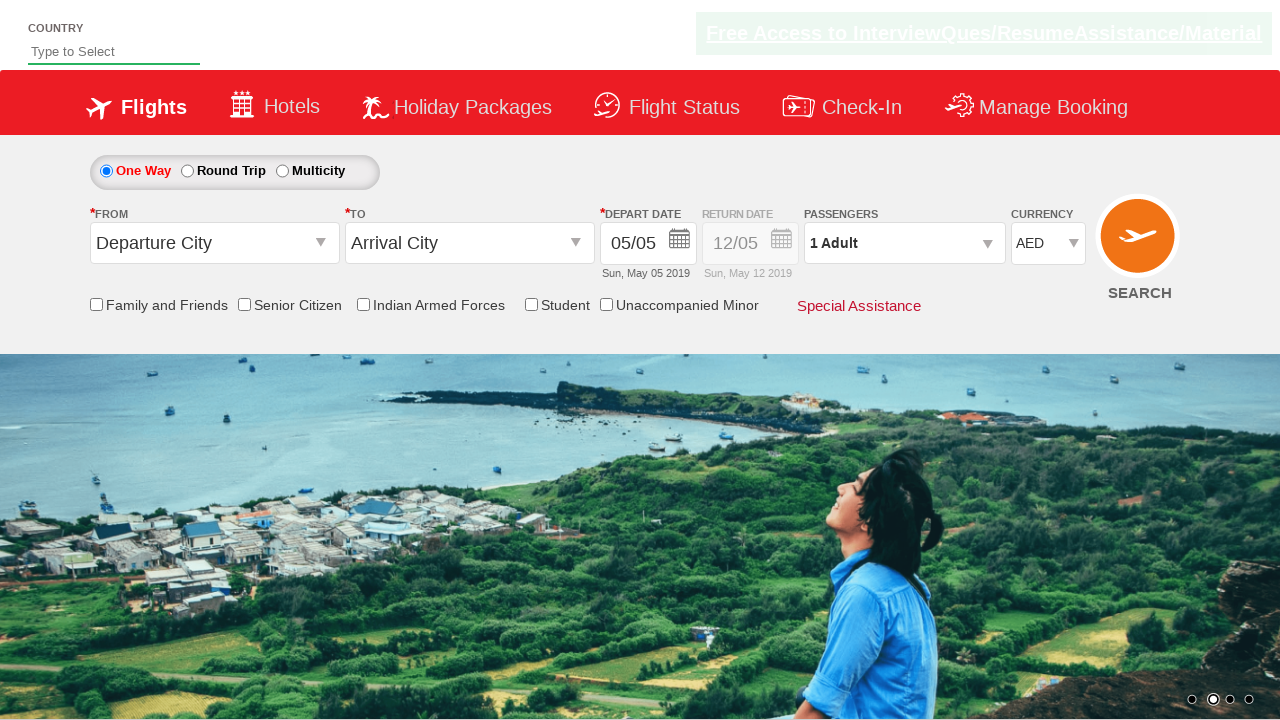

Printed selected currency: AED
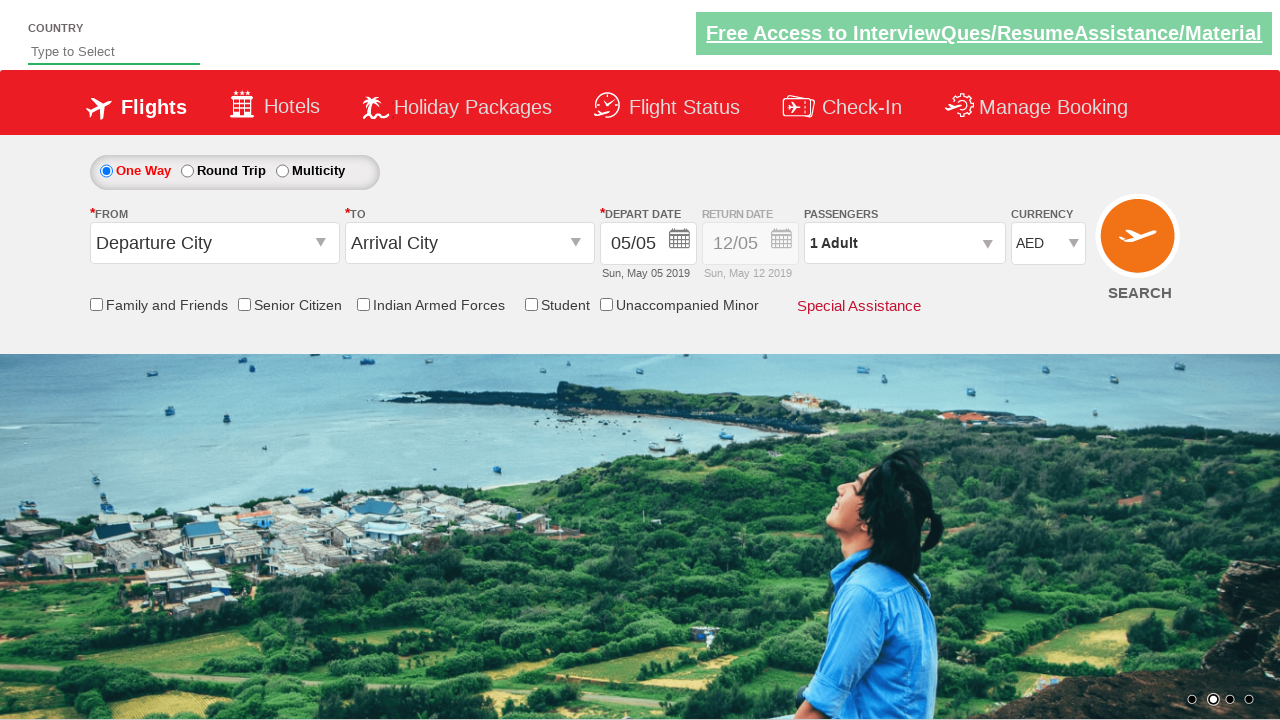

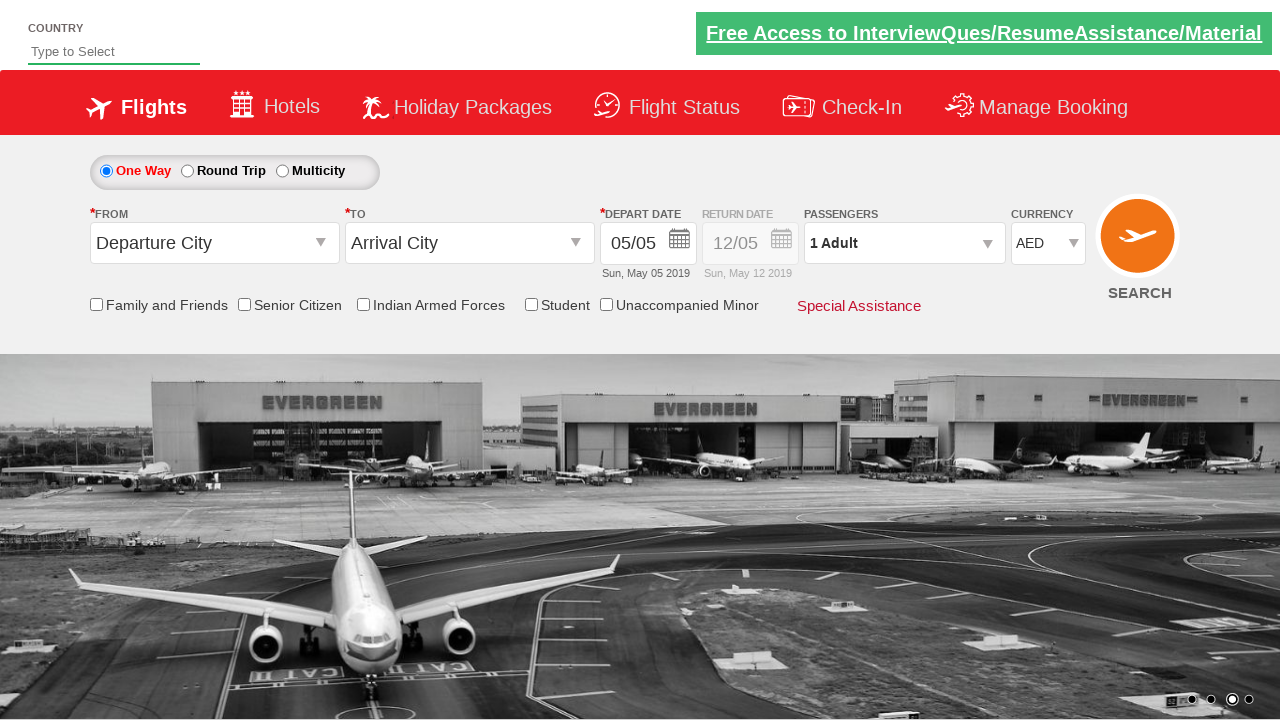